Tests sorting the Due column using semantic class selectors on table2, verifying ascending order sorting with more maintainable locators

Starting URL: http://the-internet.herokuapp.com/tables

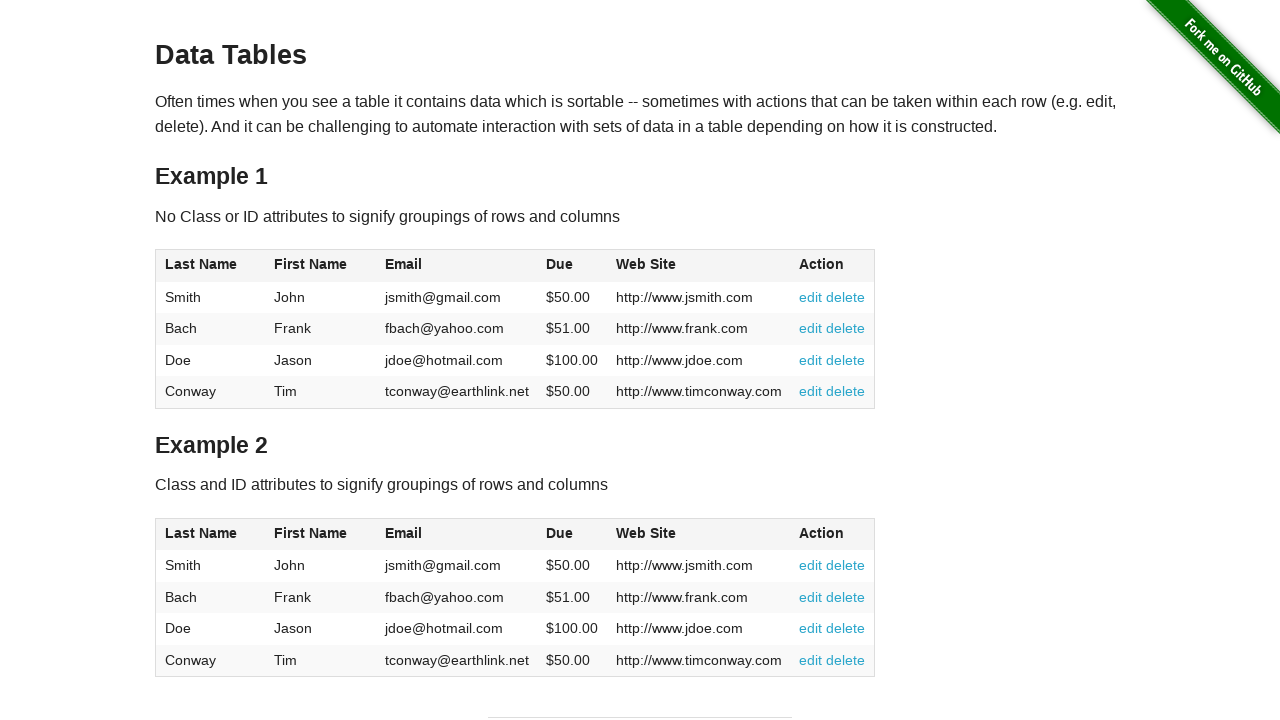

Clicked the Due column header in table2 to sort at (560, 533) on #table2 thead .dues
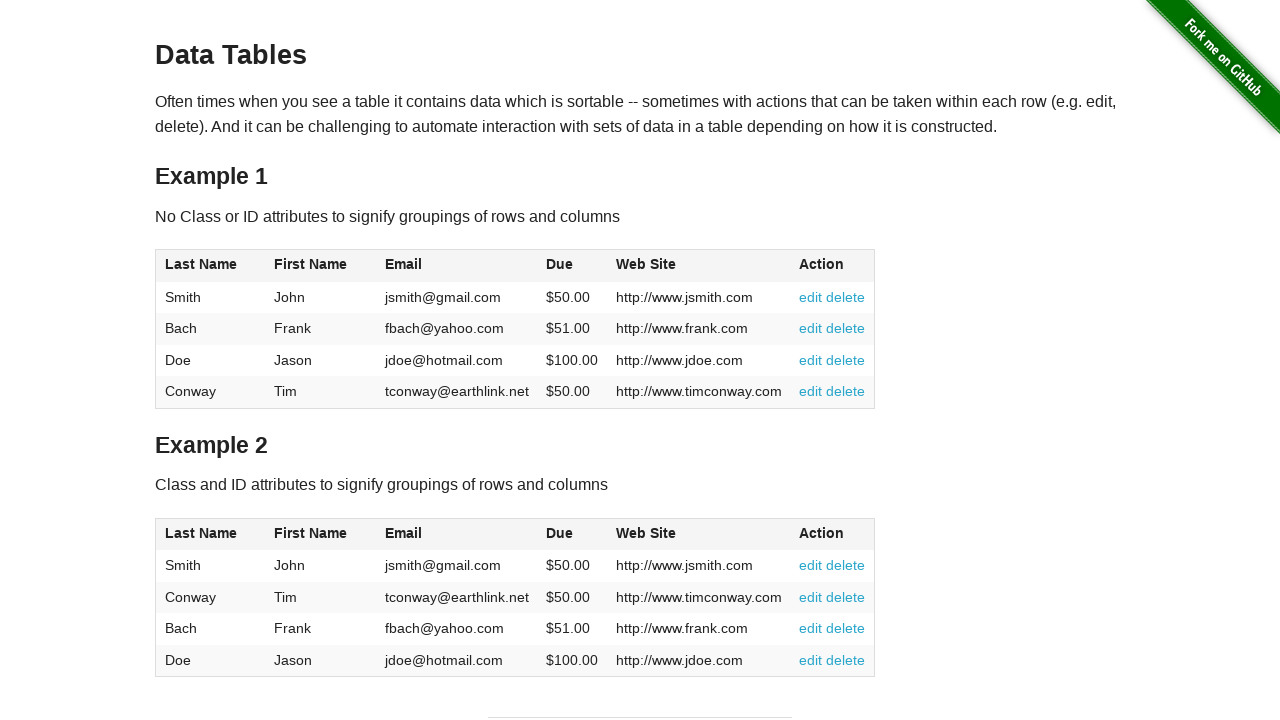

Verified table2 Due column is loaded and sorted in ascending order
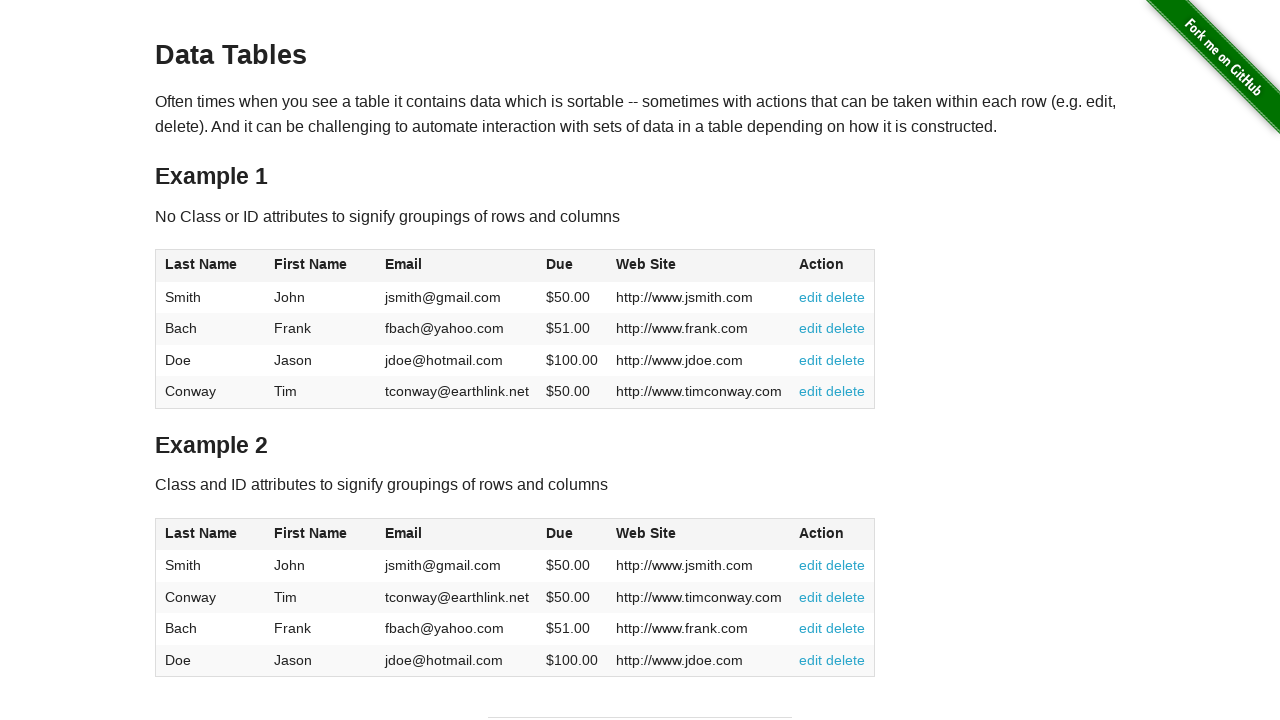

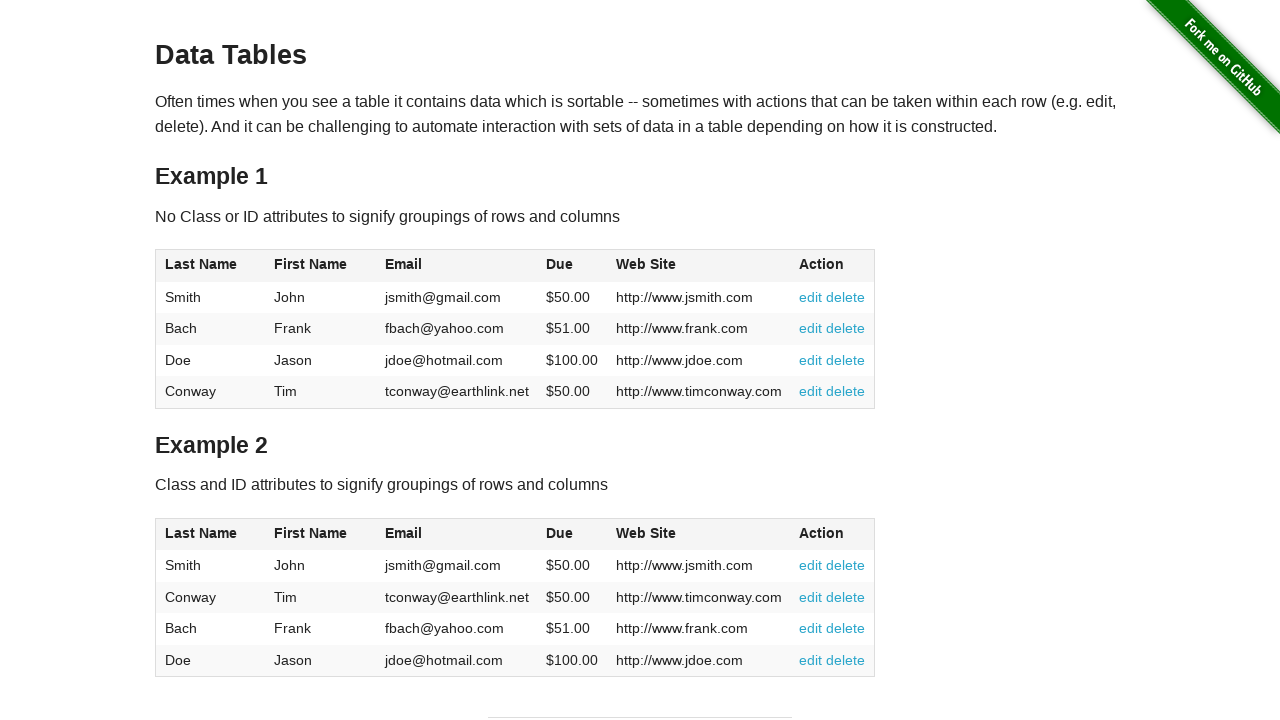